Tests the search functionality on Python.org by clicking the search field, clearing it, entering a search term "pycon", and submitting the search form.

Starting URL: https://www.python.org/

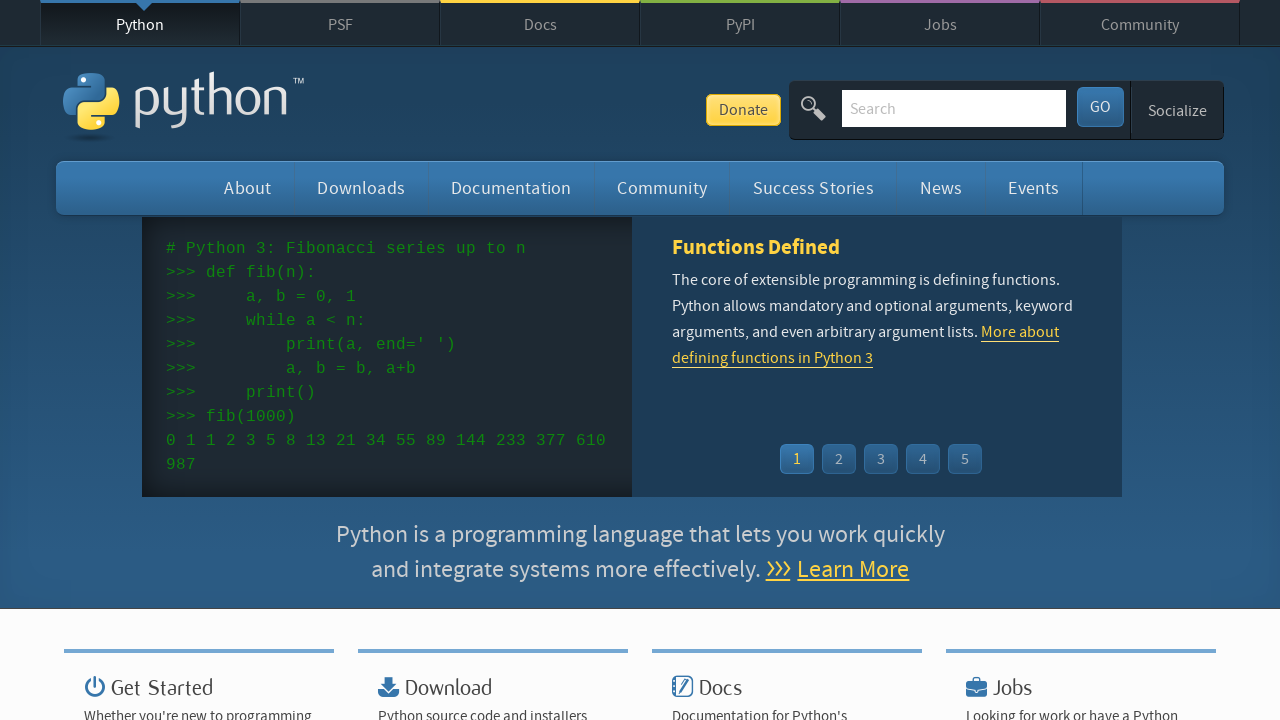

Clicked on the search field at (954, 108) on #id-search-field
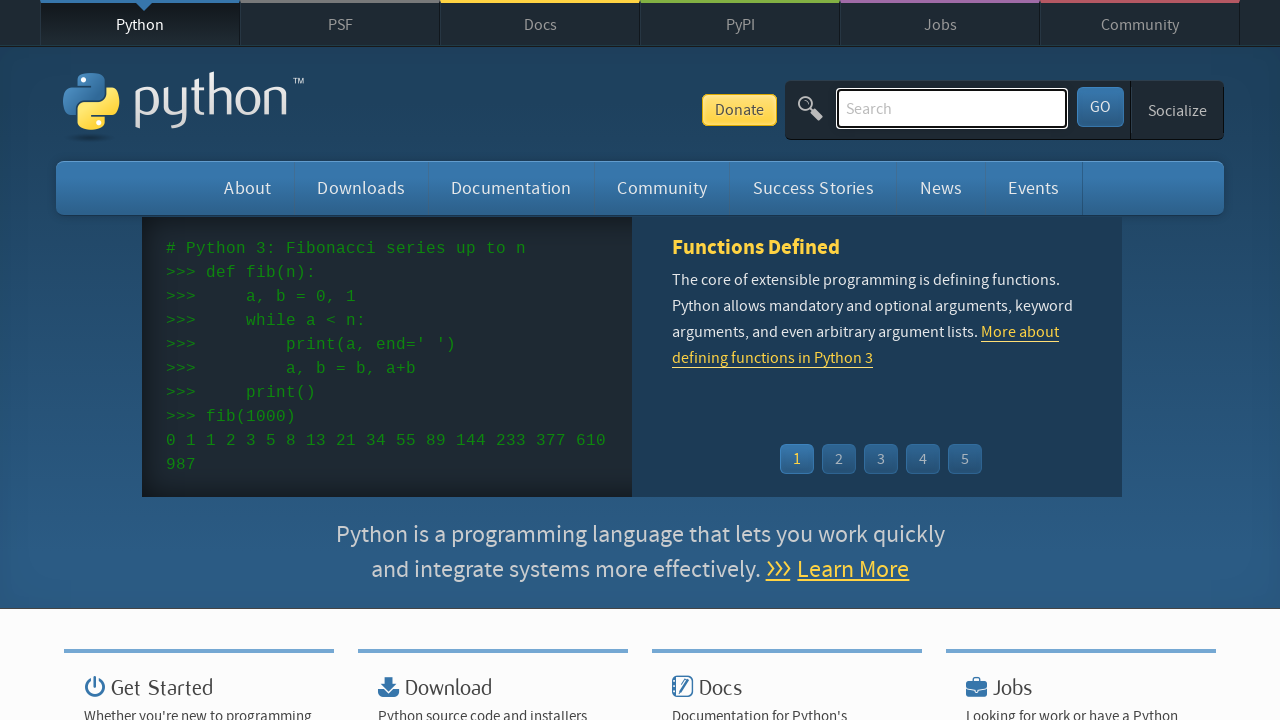

Cleared the search field on #id-search-field
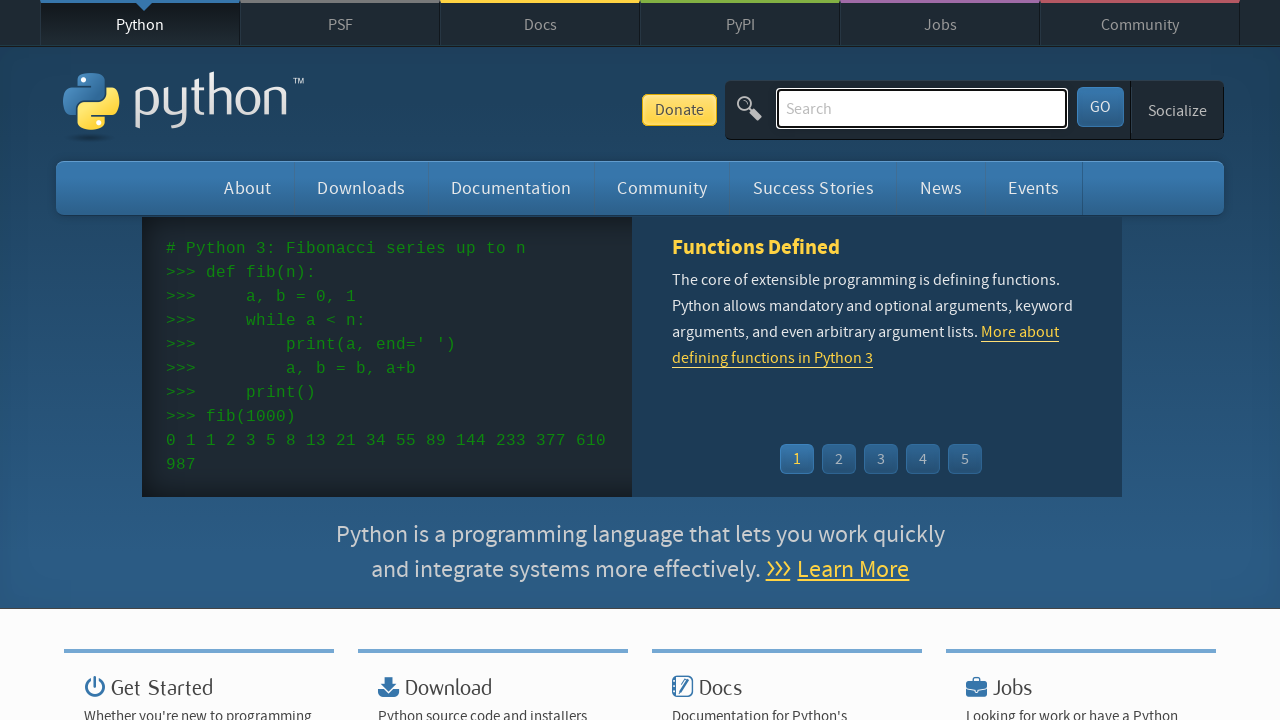

Entered search term 'pycon' in the search field on #id-search-field
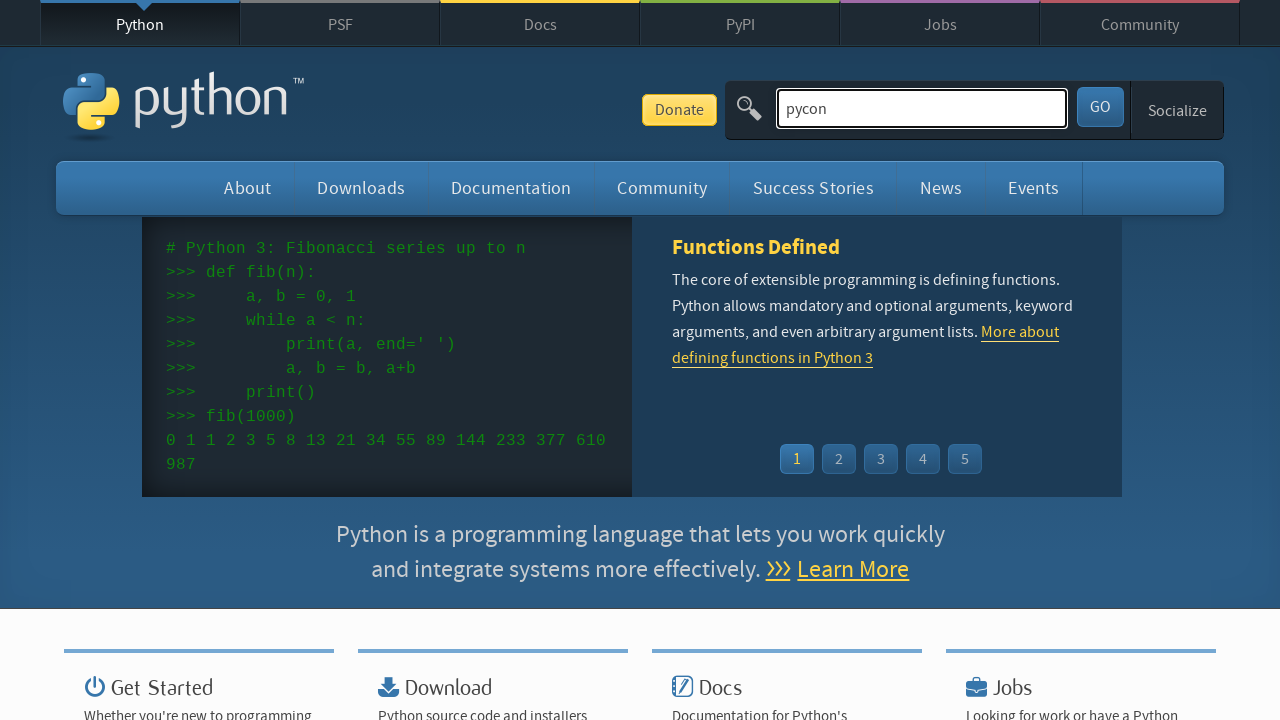

Clicked submit button to search for 'pycon' at (1100, 107) on #submit
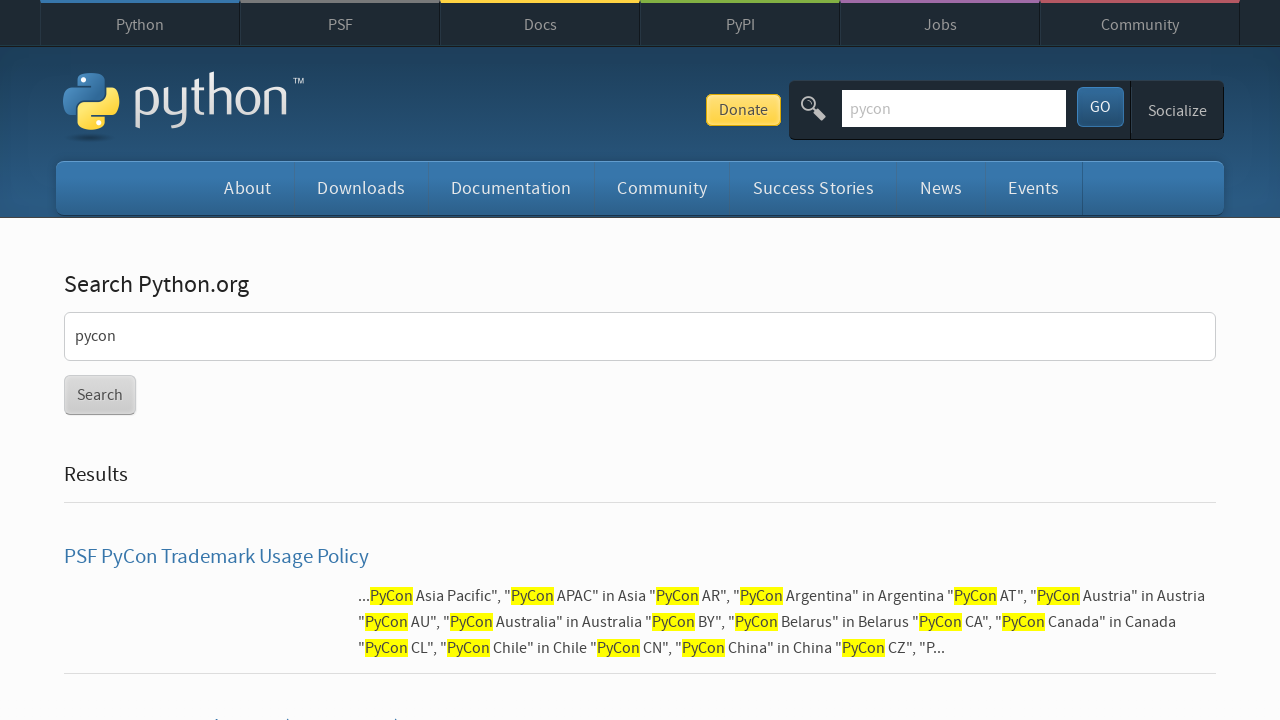

Search results page loaded and network idle
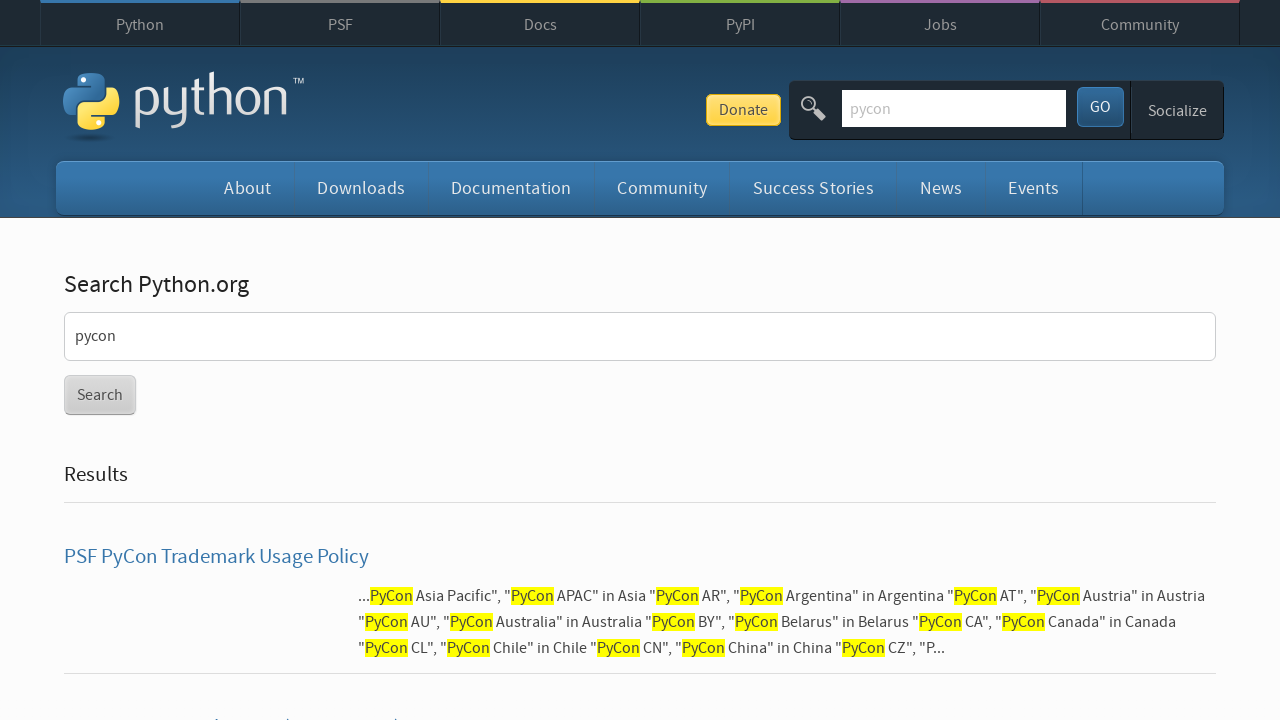

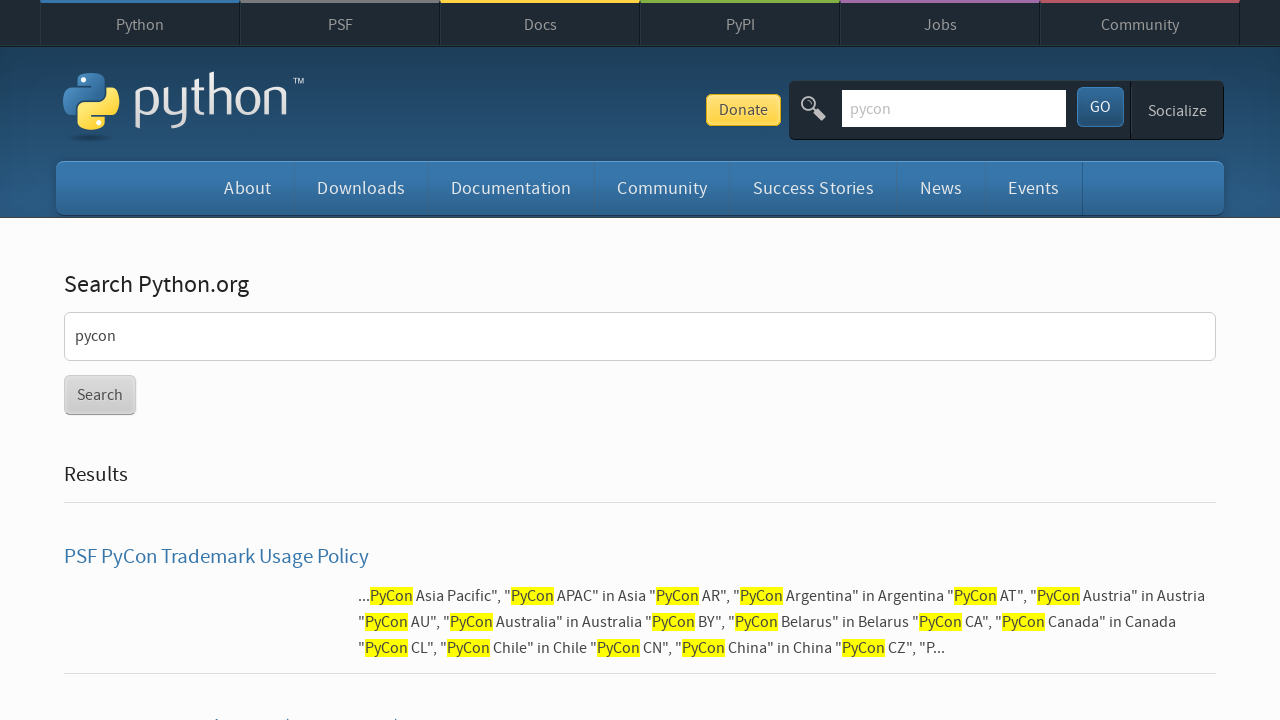